Tests popup window functionality by clicking a link that opens a popup window, then switches to the new window handle

Starting URL: http://omayo.blogspot.com/

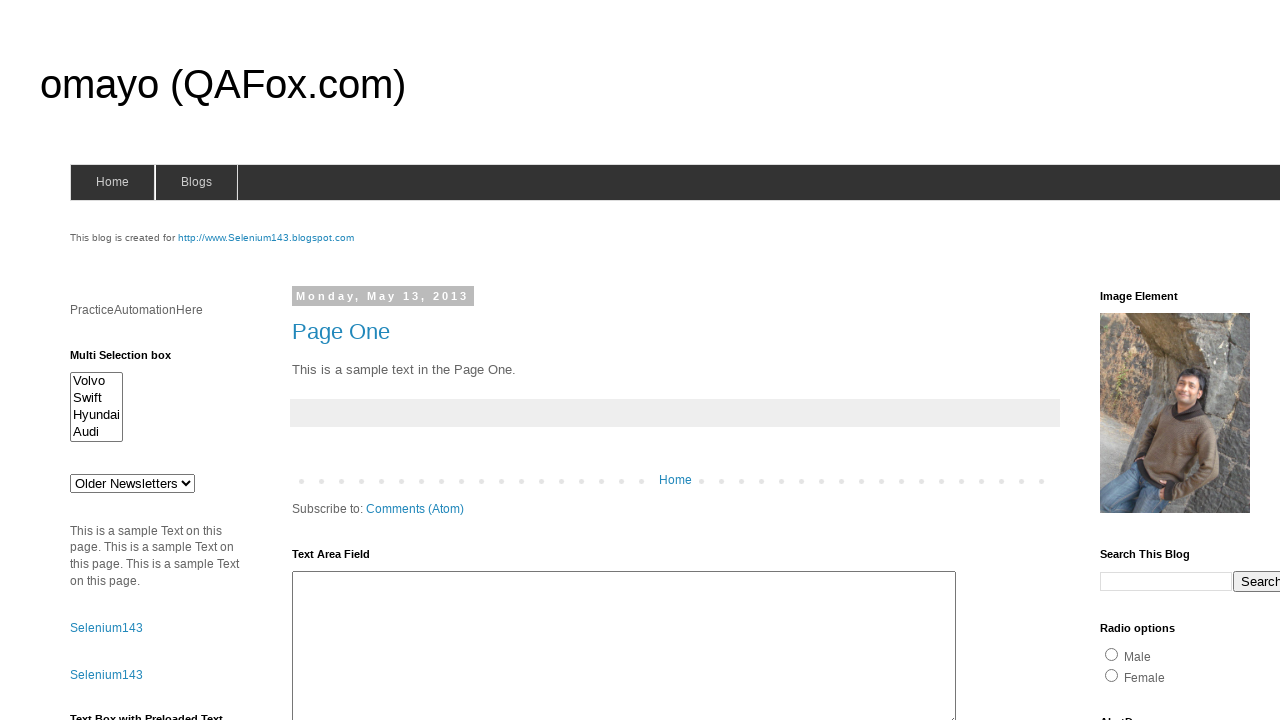

Scrolled popup window link into view
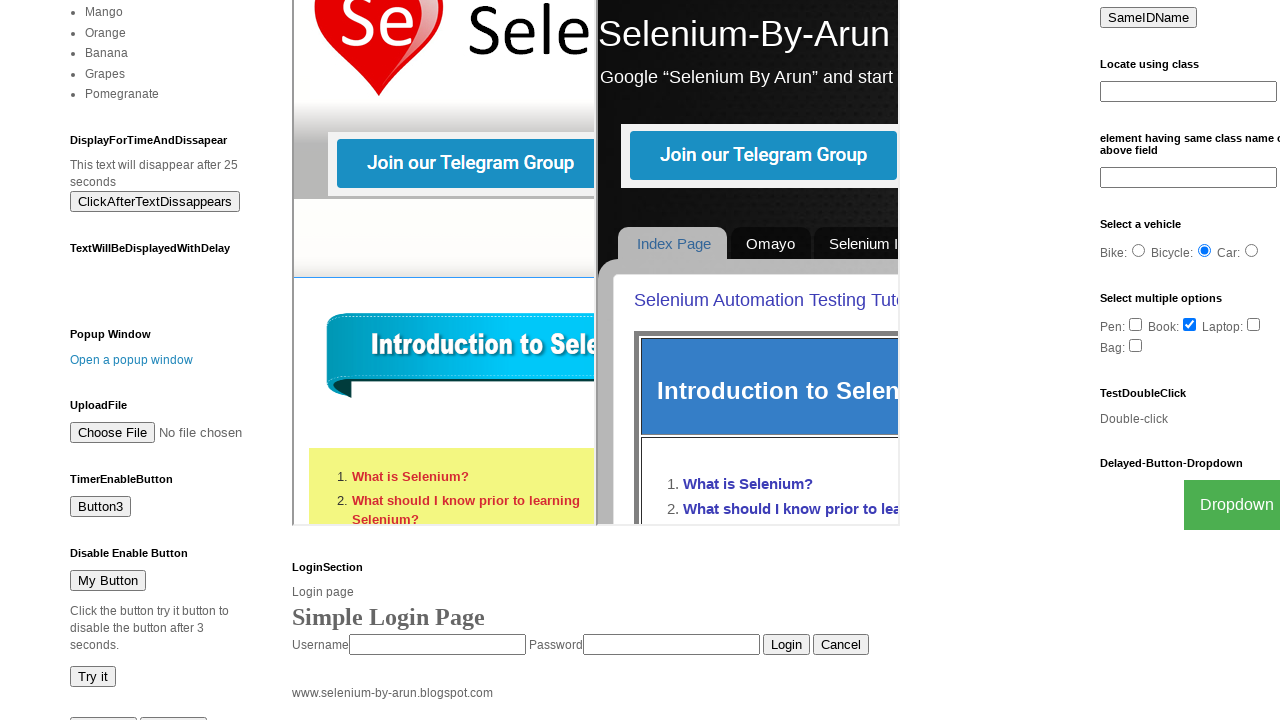

Clicked 'Open a popup window' link at (132, 360) on text=Open a popup window
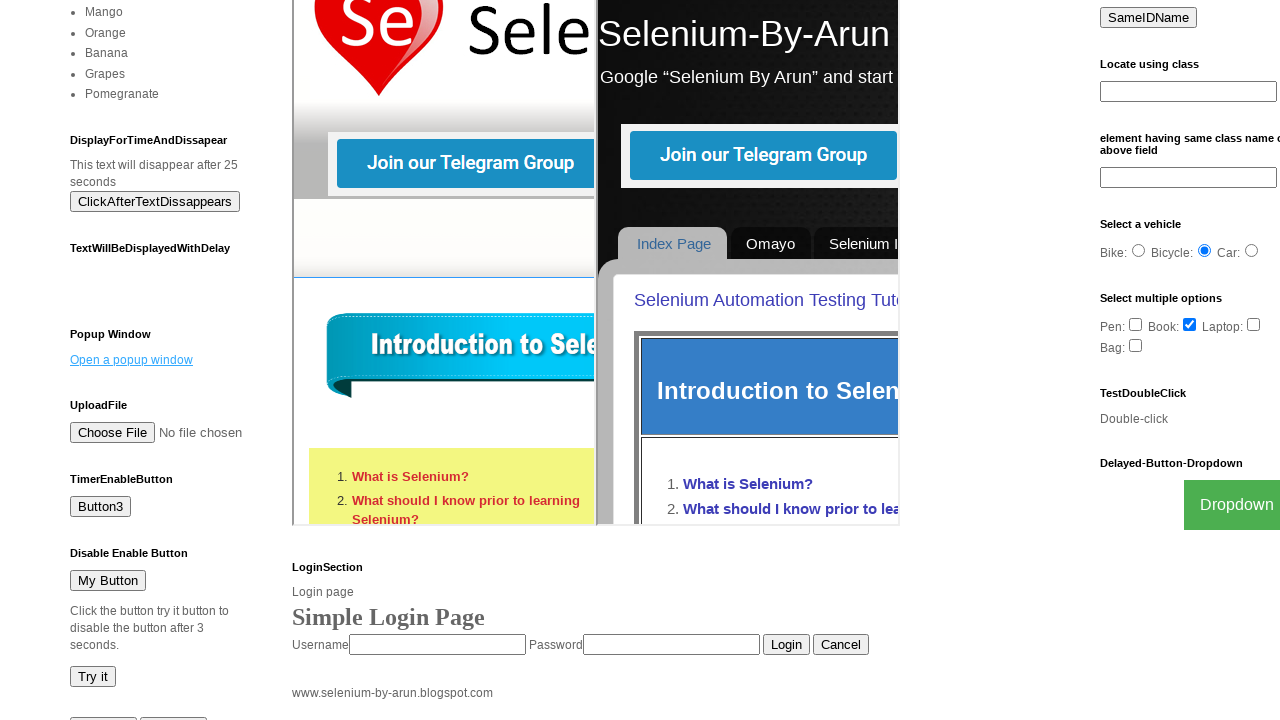

Popup window opened and loaded
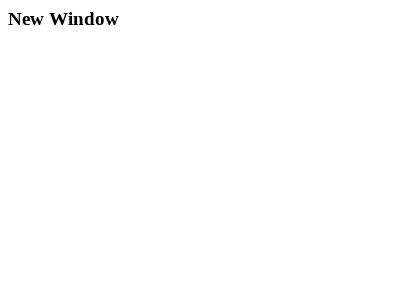

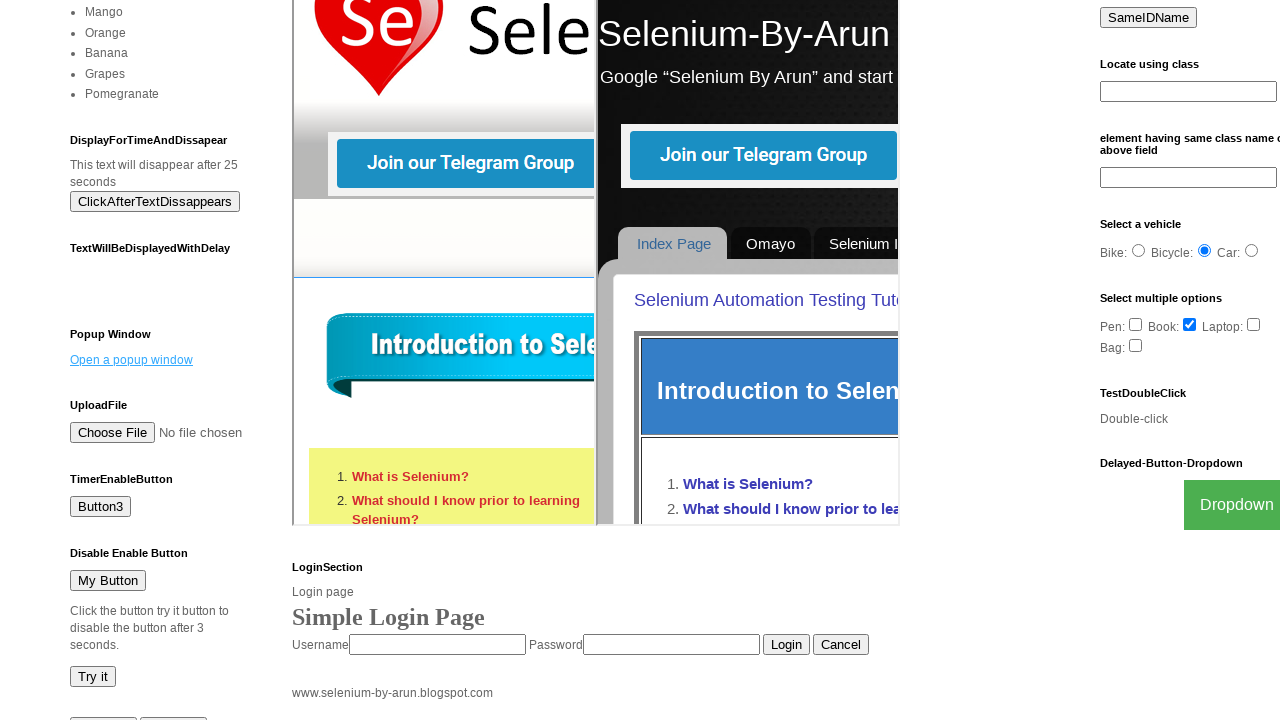